Tests navigation on jQuery UI website by scrolling to and clicking the Datepicker link in the navigation

Starting URL: https://jqueryui.com/

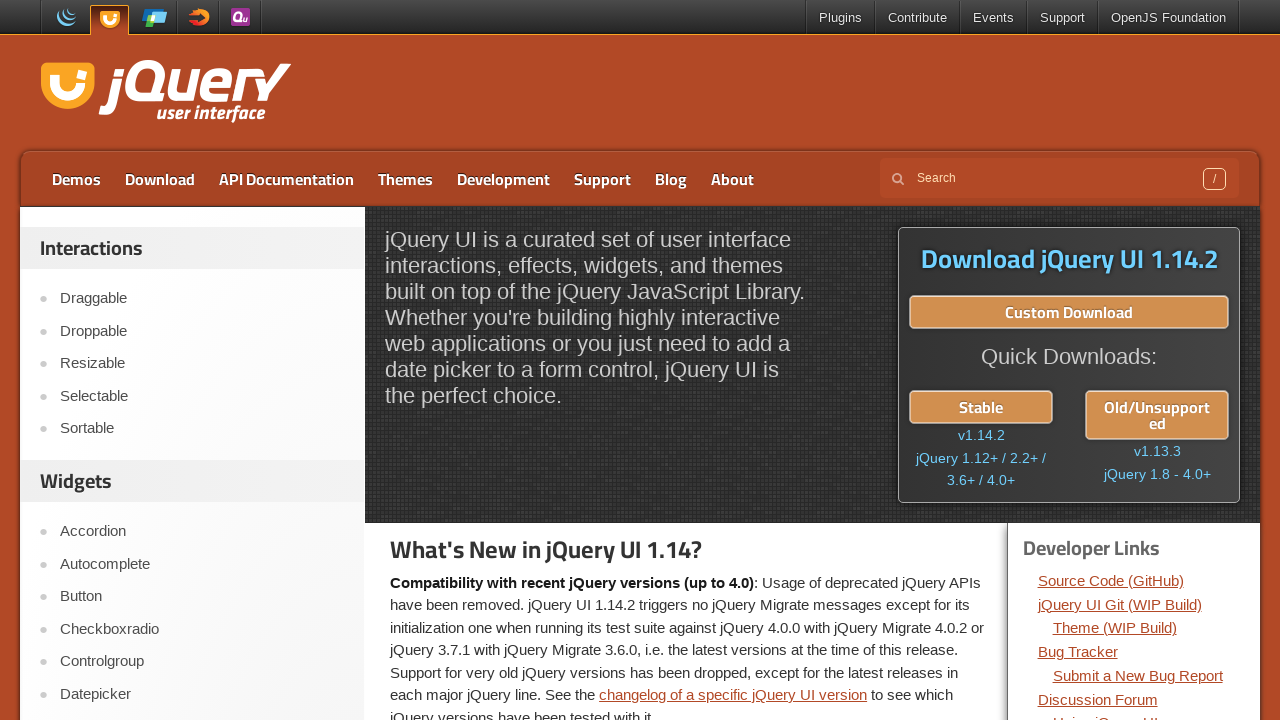

Waited for page DOM to load on jQuery UI website
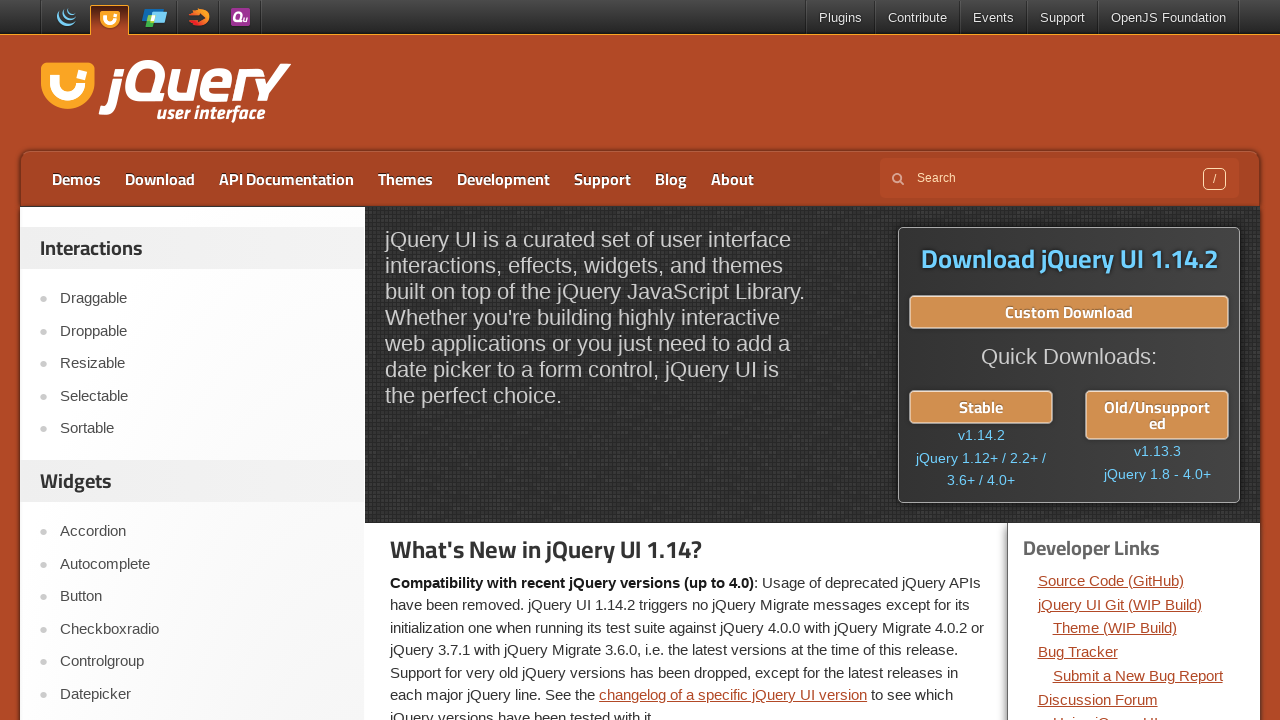

Located Datepicker link in navigation
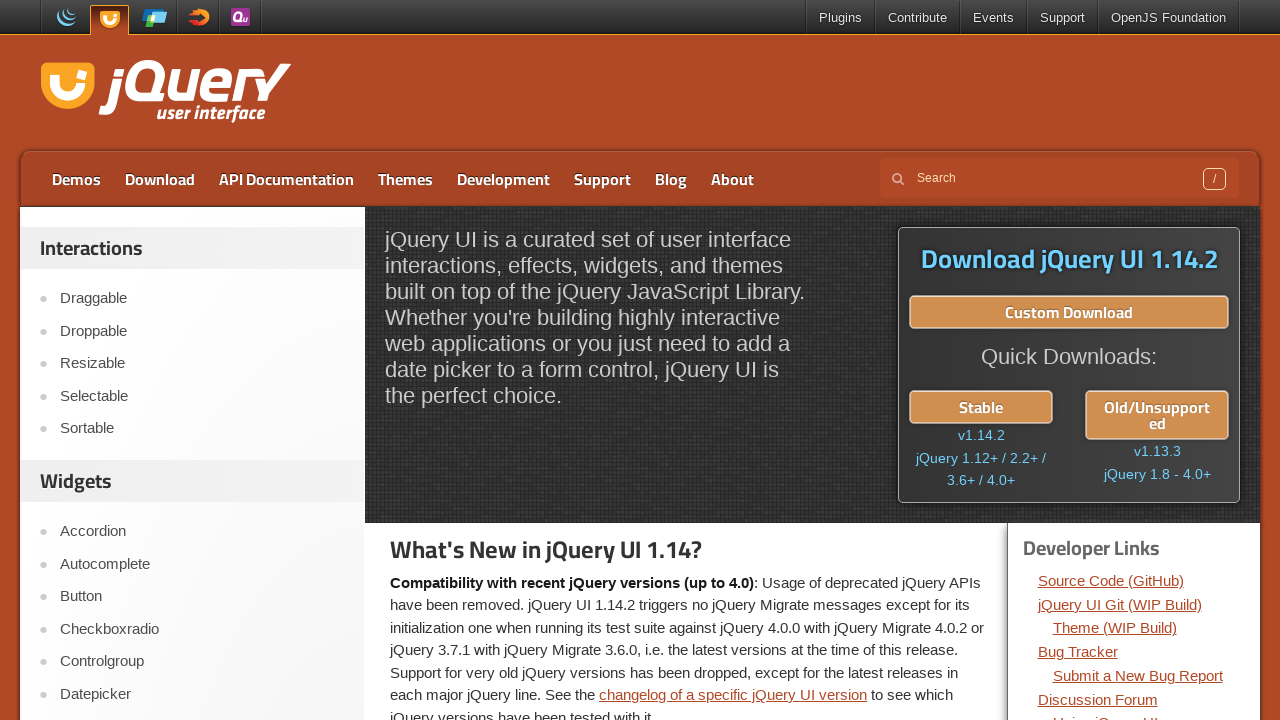

Scrolled Datepicker link into view
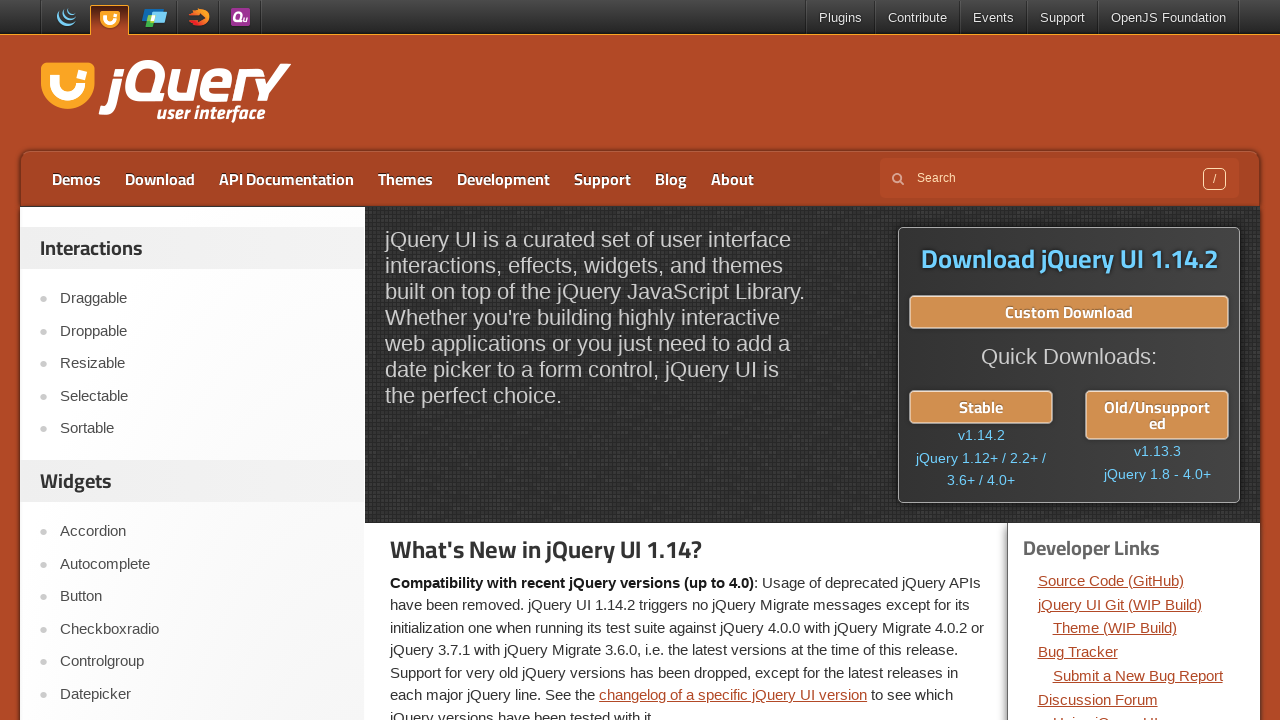

Clicked the Datepicker link at (202, 694) on text=Datepicker >> nth=0
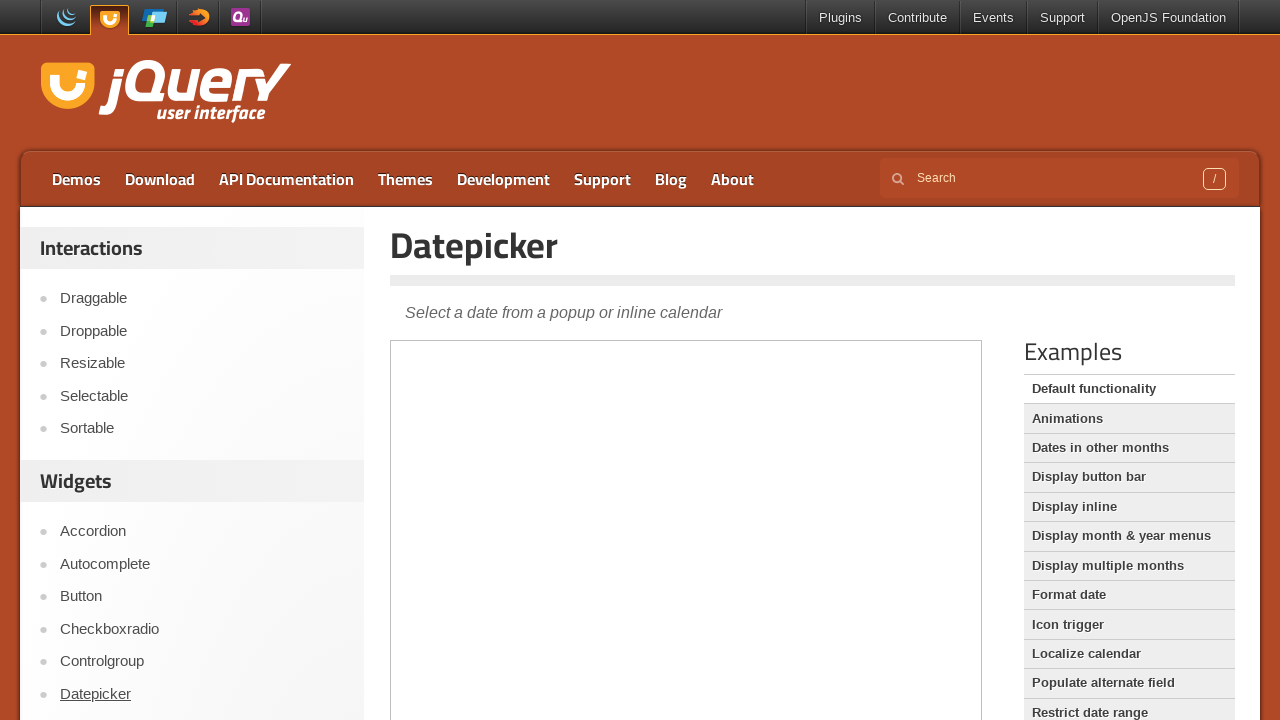

Waited for Datepicker page to fully load
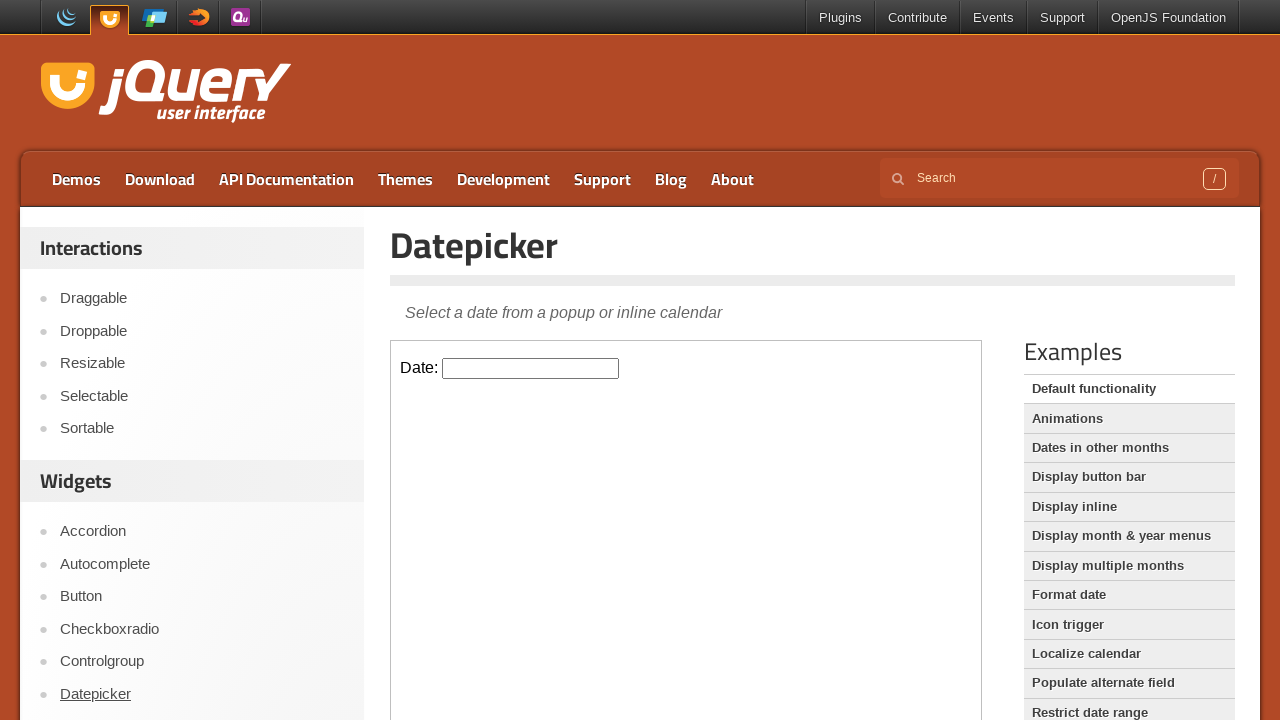

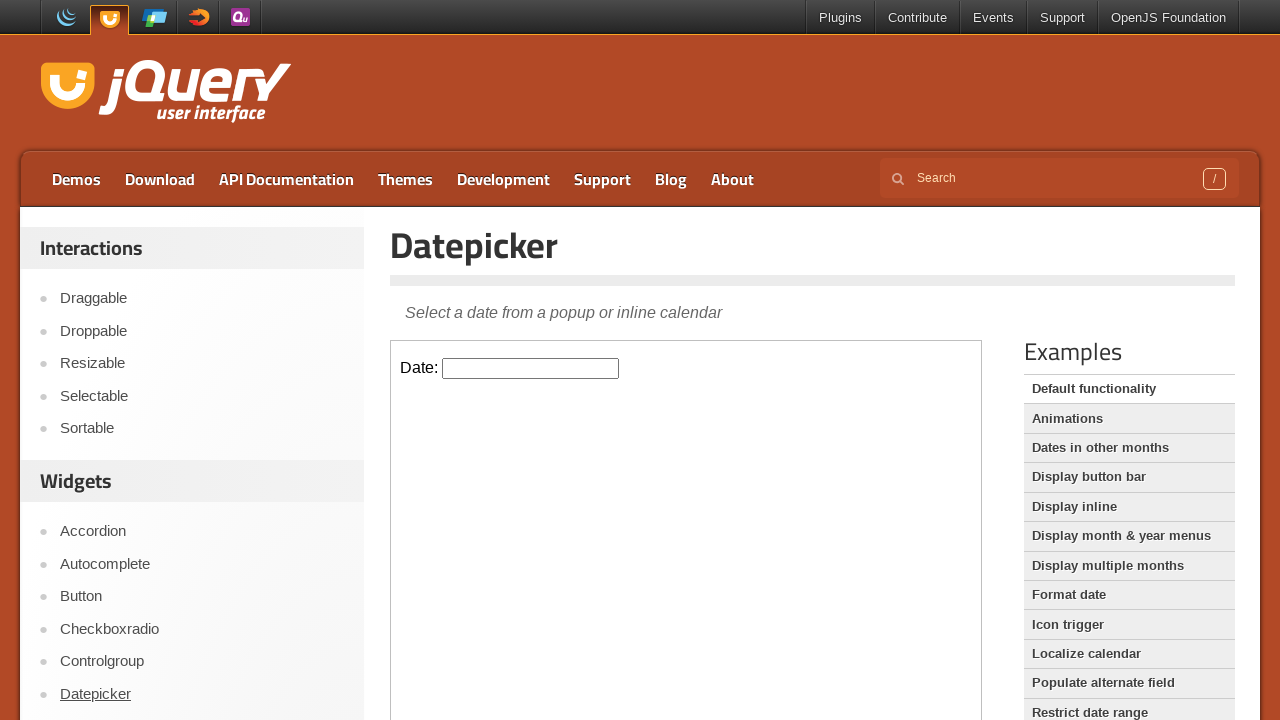